Navigates to the AJIO e-commerce website and waits for the page to load, with browser notifications disabled

Starting URL: https://www.ajio.com/

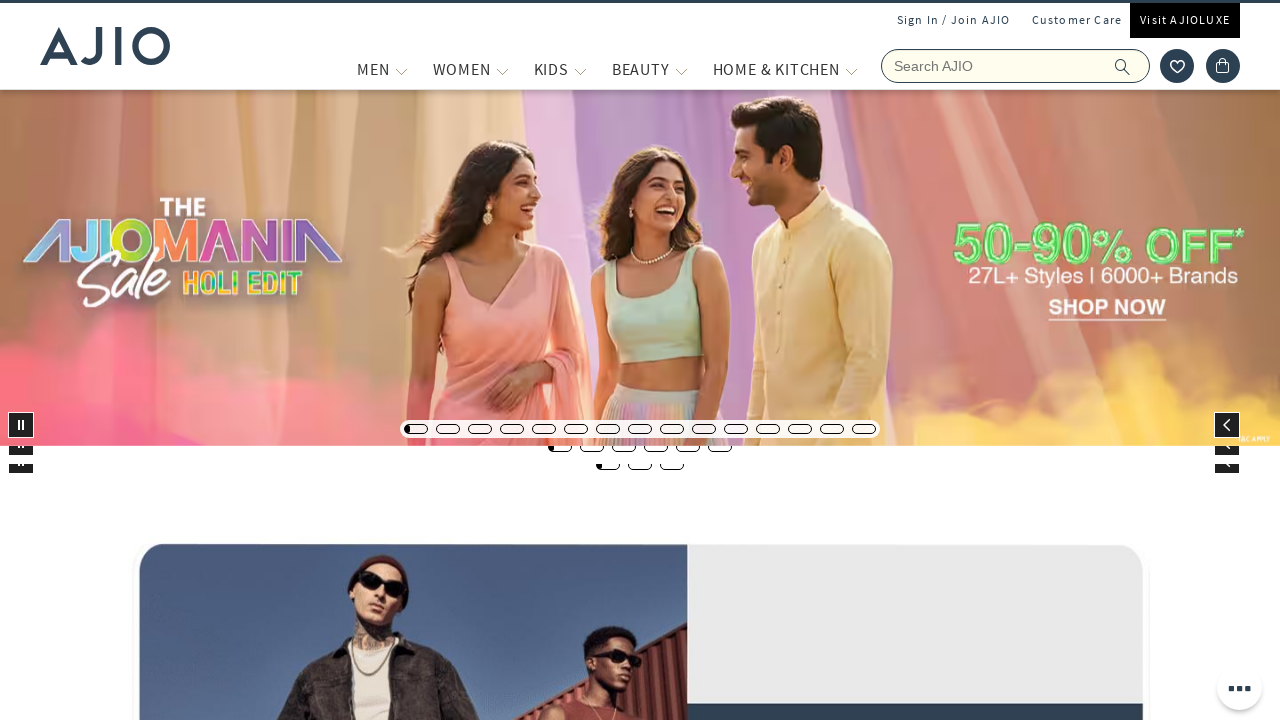

AJIO homepage loaded with network idle state (browser notifications disabled)
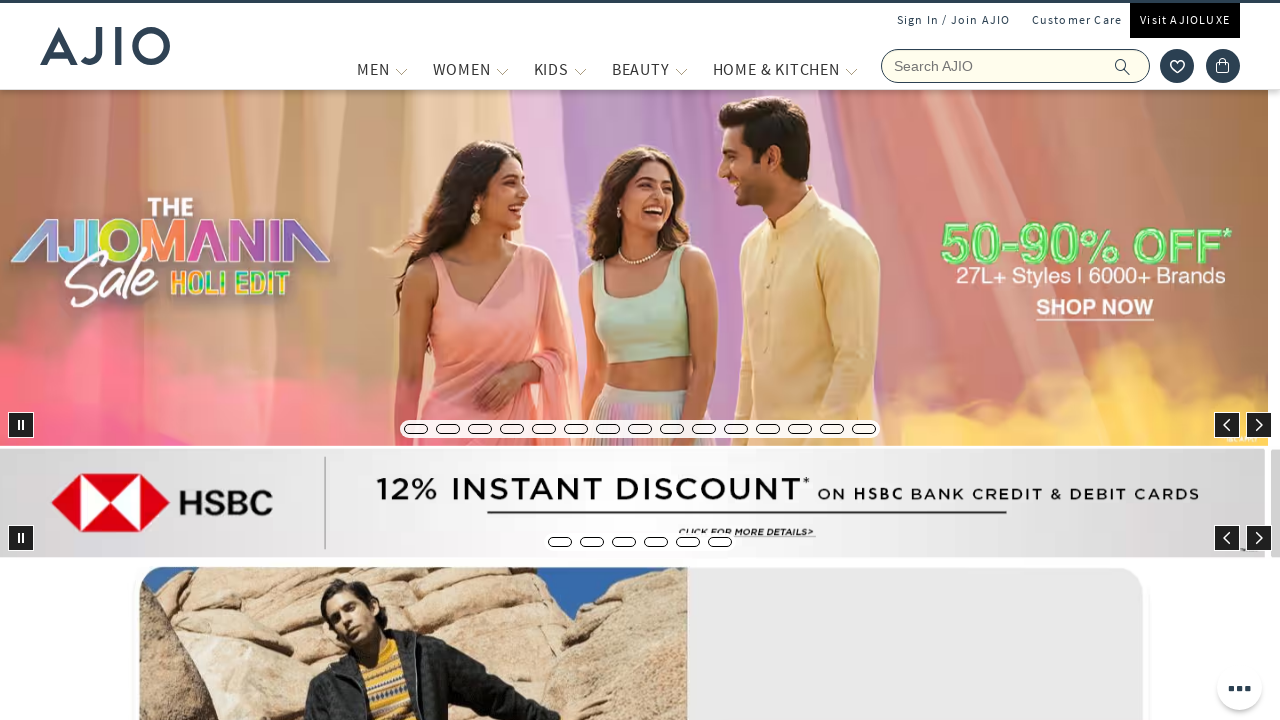

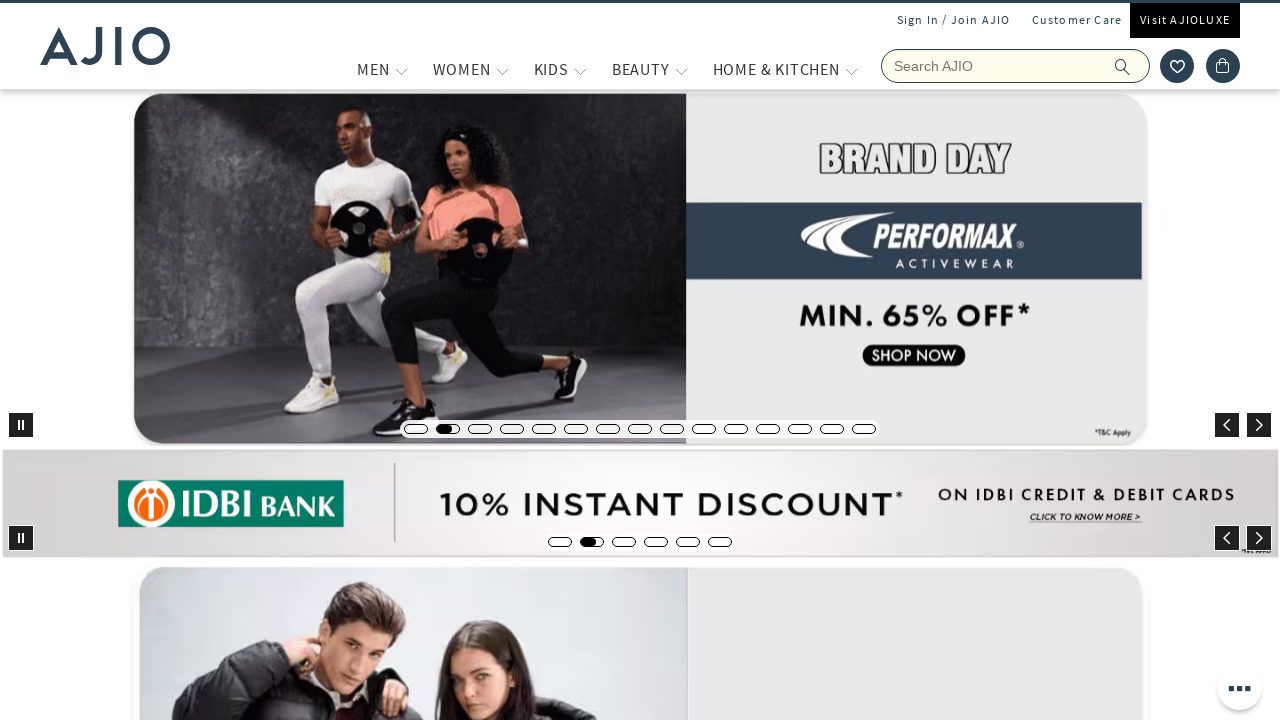